Tests a mathematical puzzle form by extracting a value from an element attribute, calculating a result, and filling out form fields including input, checkbox, and radio button

Starting URL: http://suninjuly.github.io/get_attribute.html

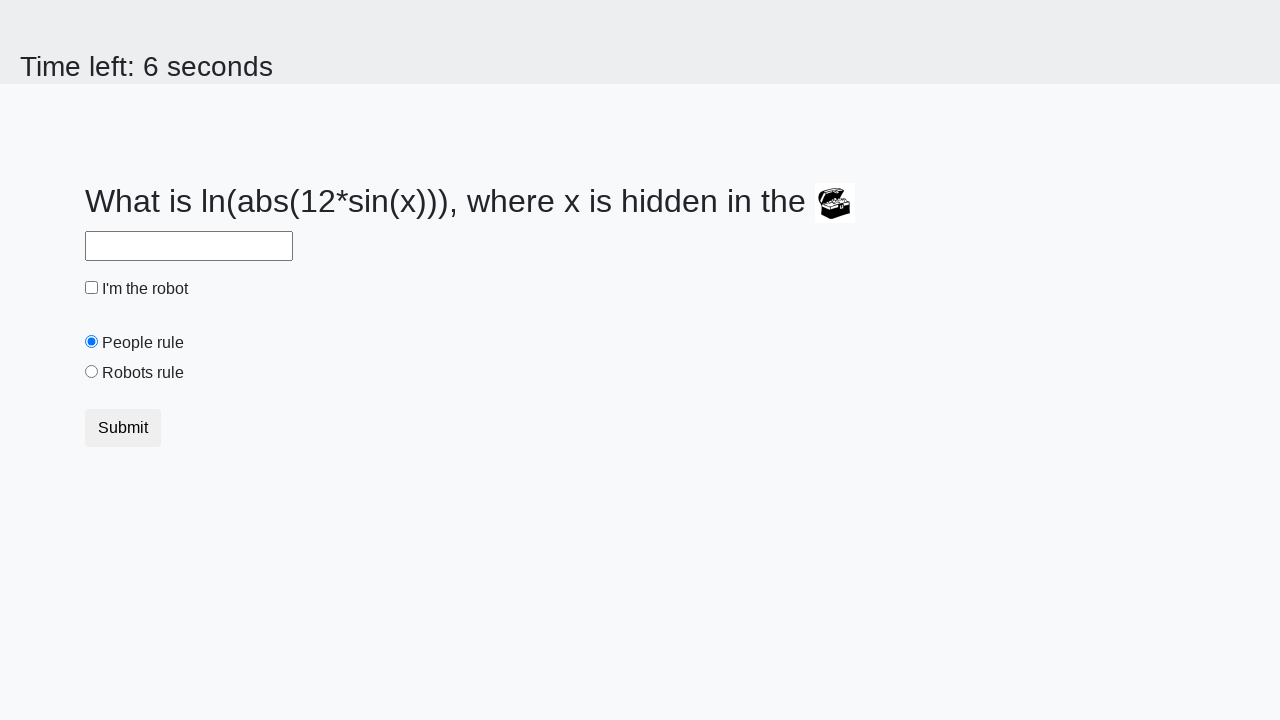

Extracted valuex attribute from treasure element
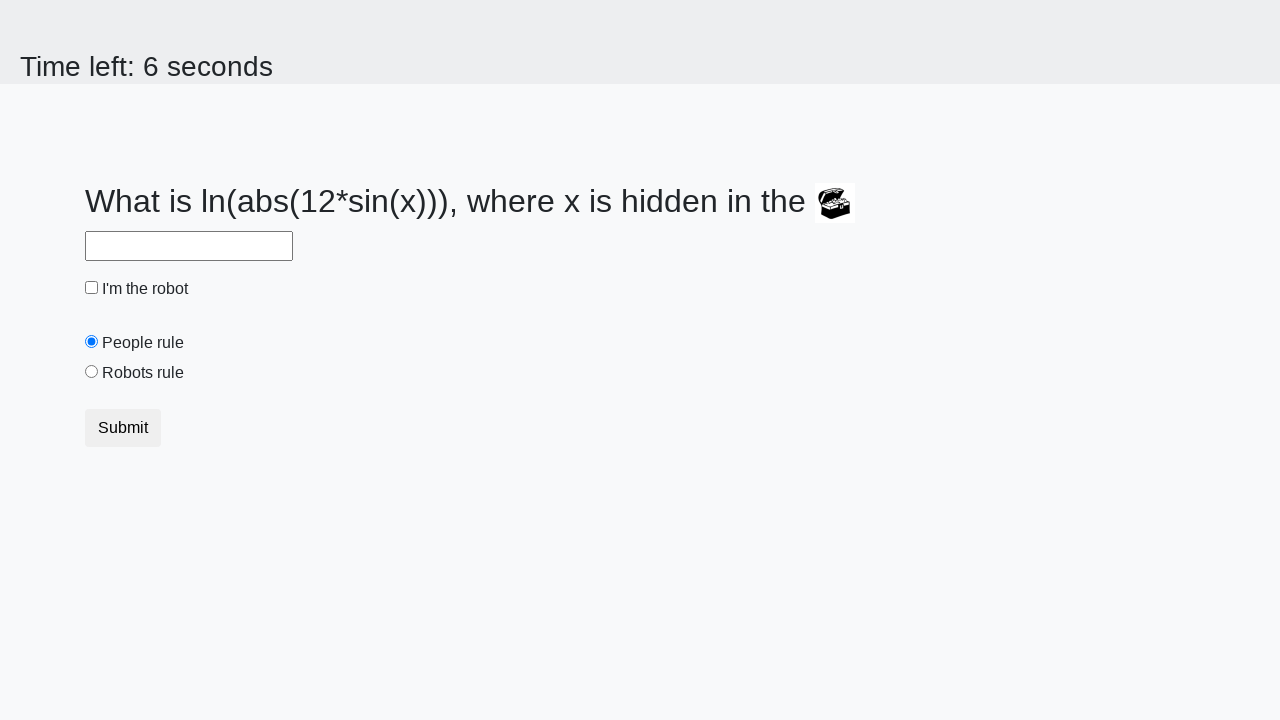

Calculated result from extracted value using mathematical formula
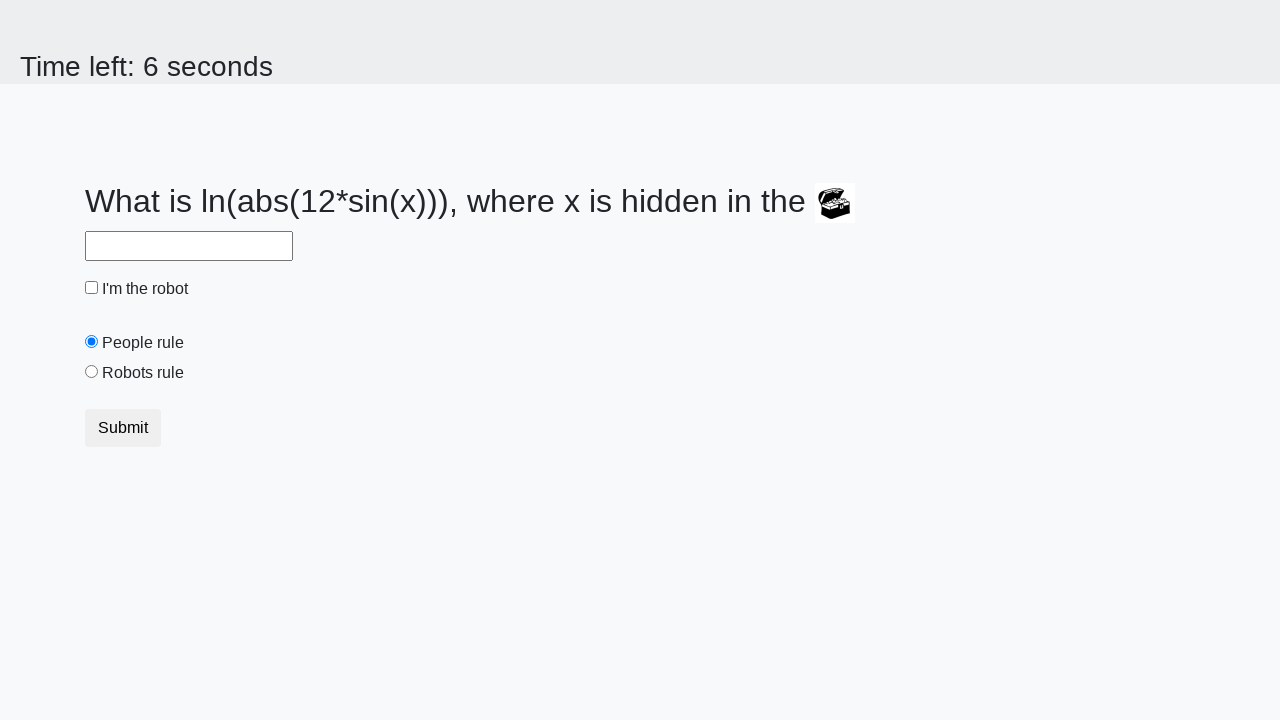

Retrieved checked attribute from people radio button
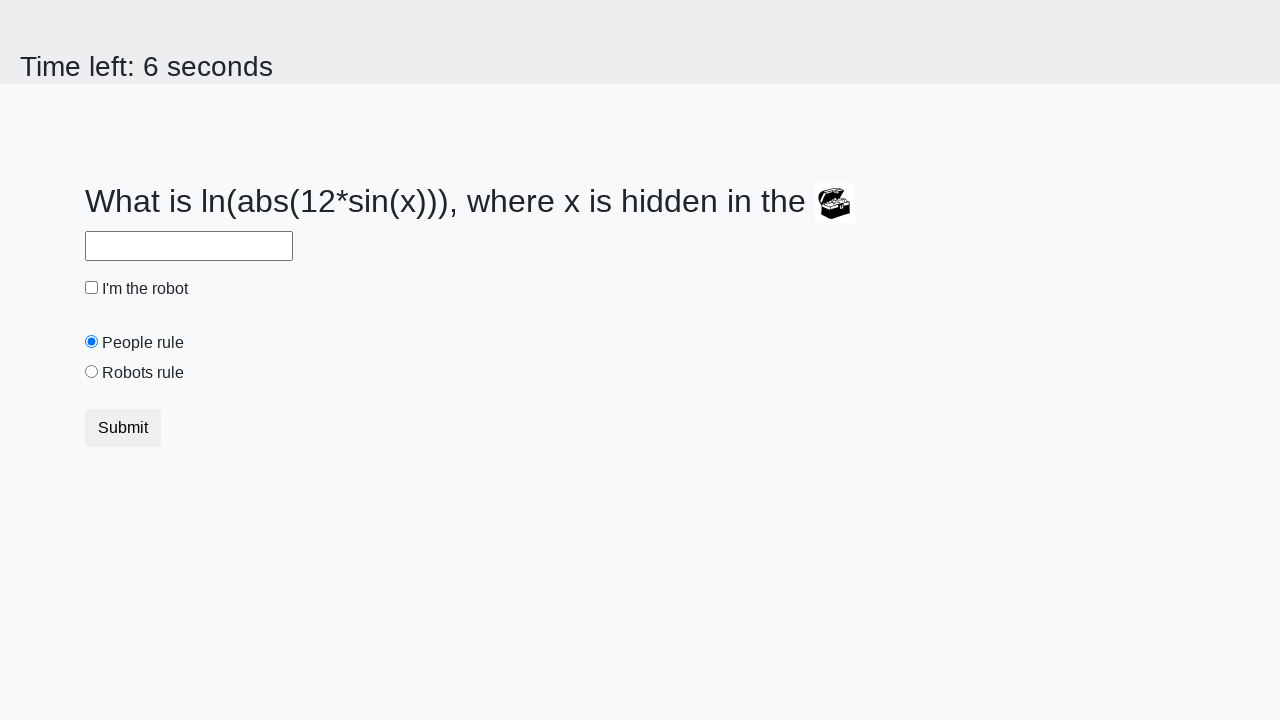

Verified people radio button is selected by default
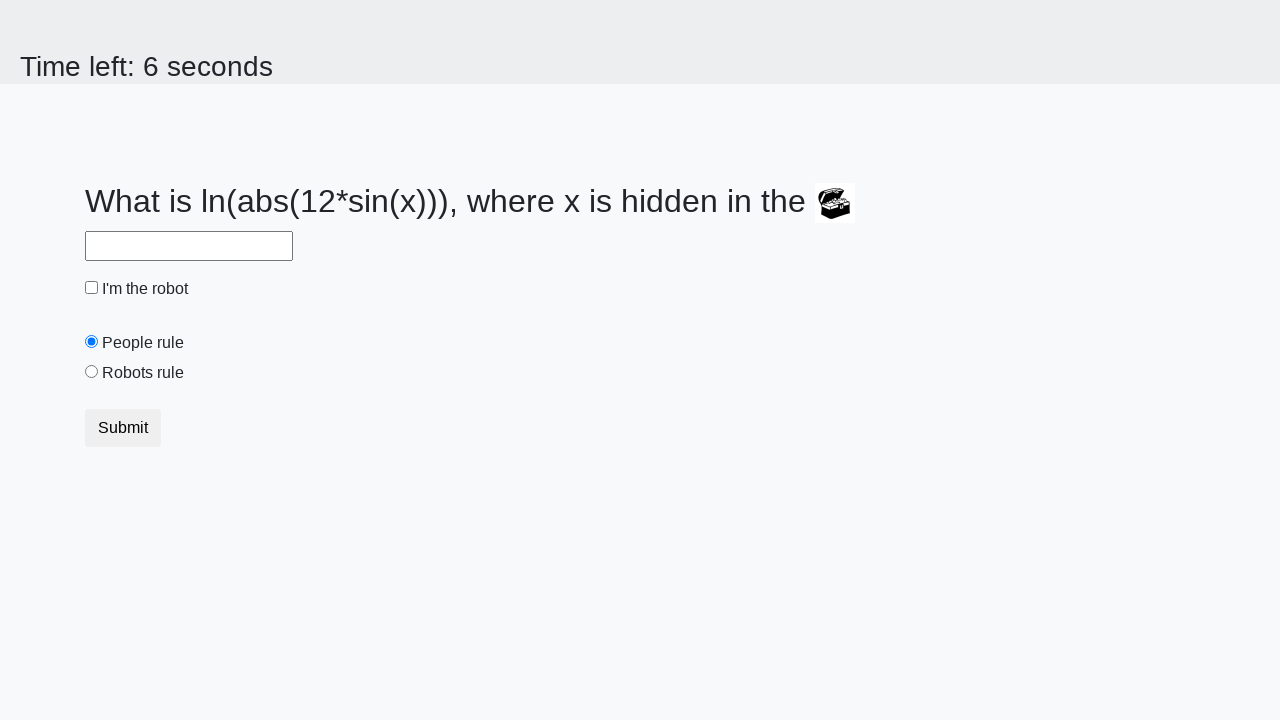

Retrieved checked attribute from robots radio button
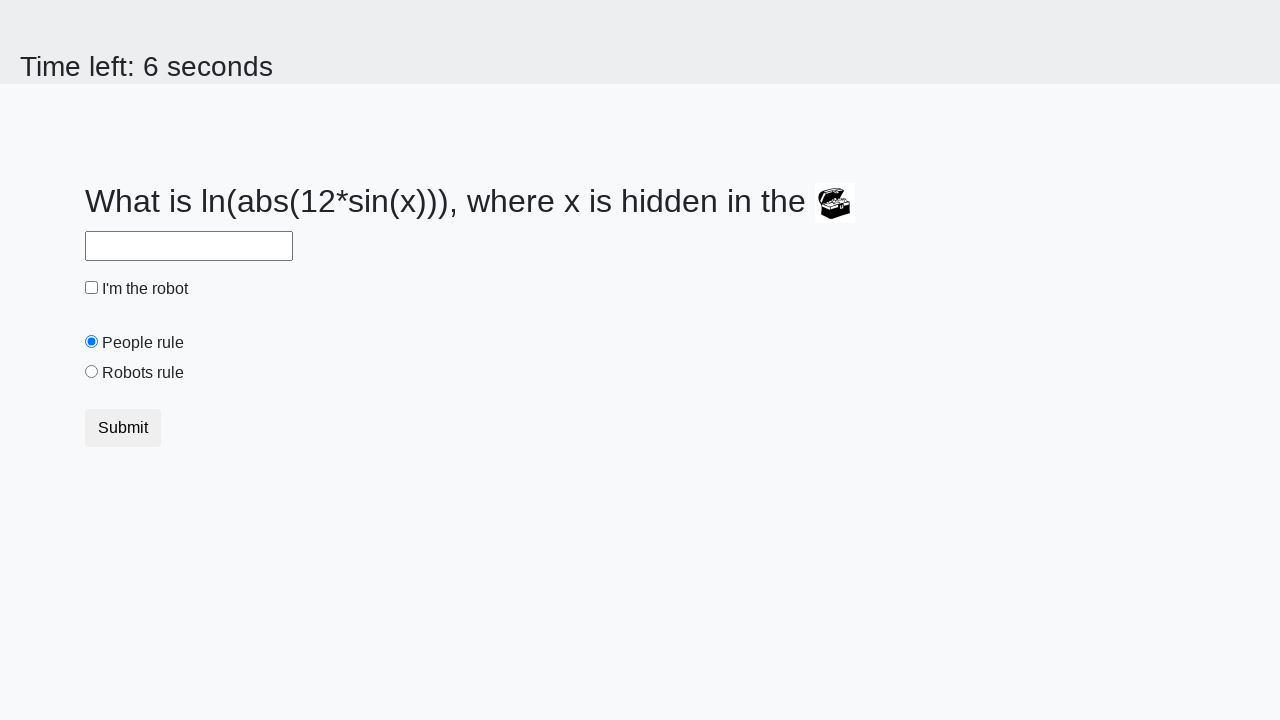

Verified robots radio button is not selected by default
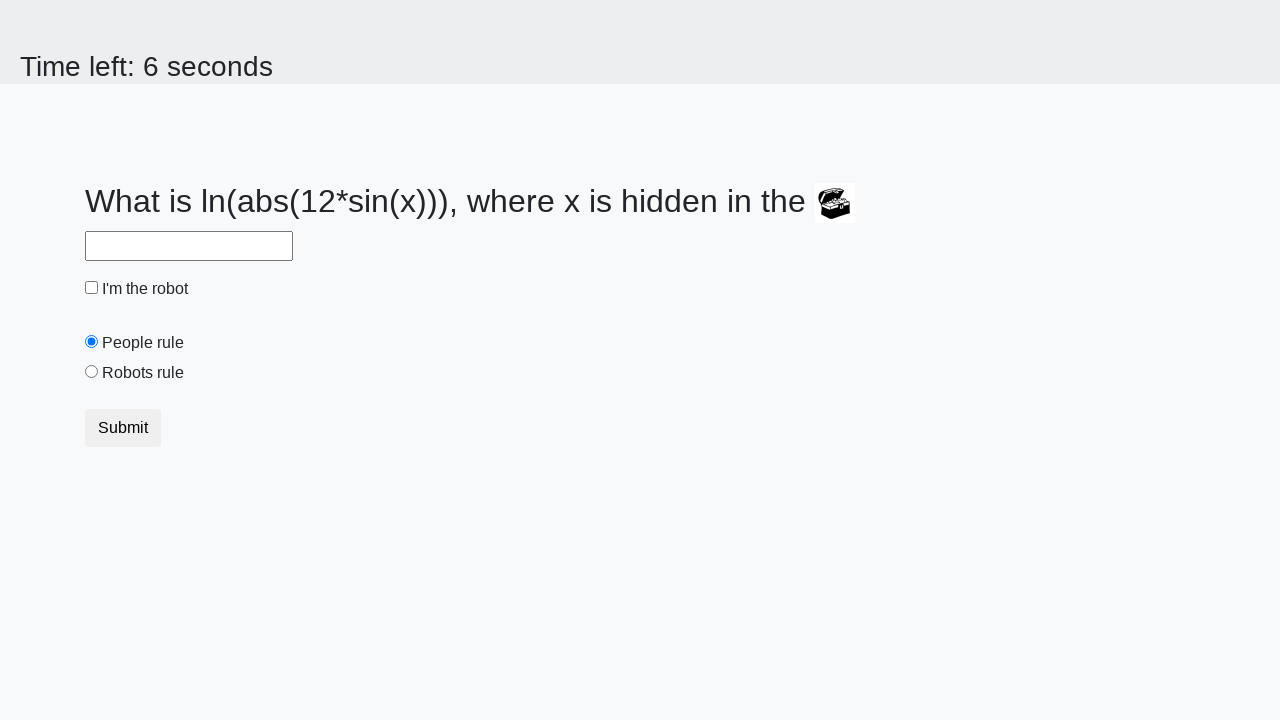

Filled answer input field with calculated result on #answer
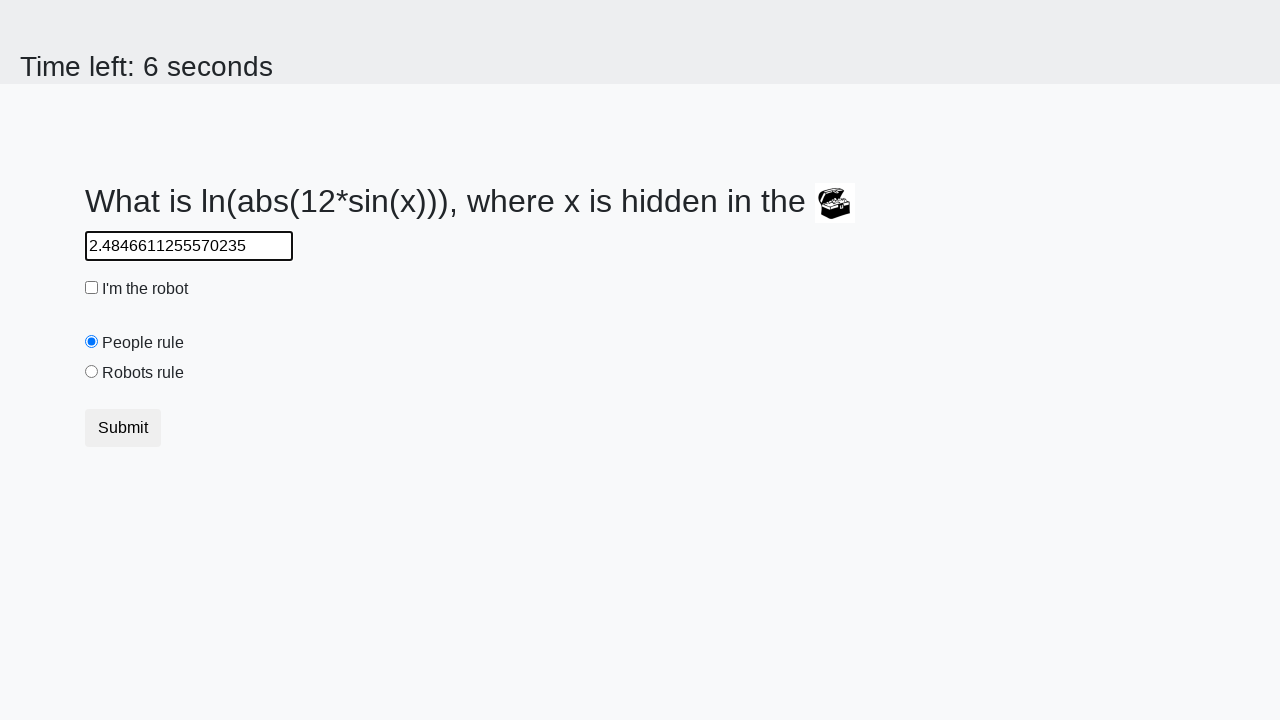

Clicked robot checkbox at (92, 288) on #robotCheckbox
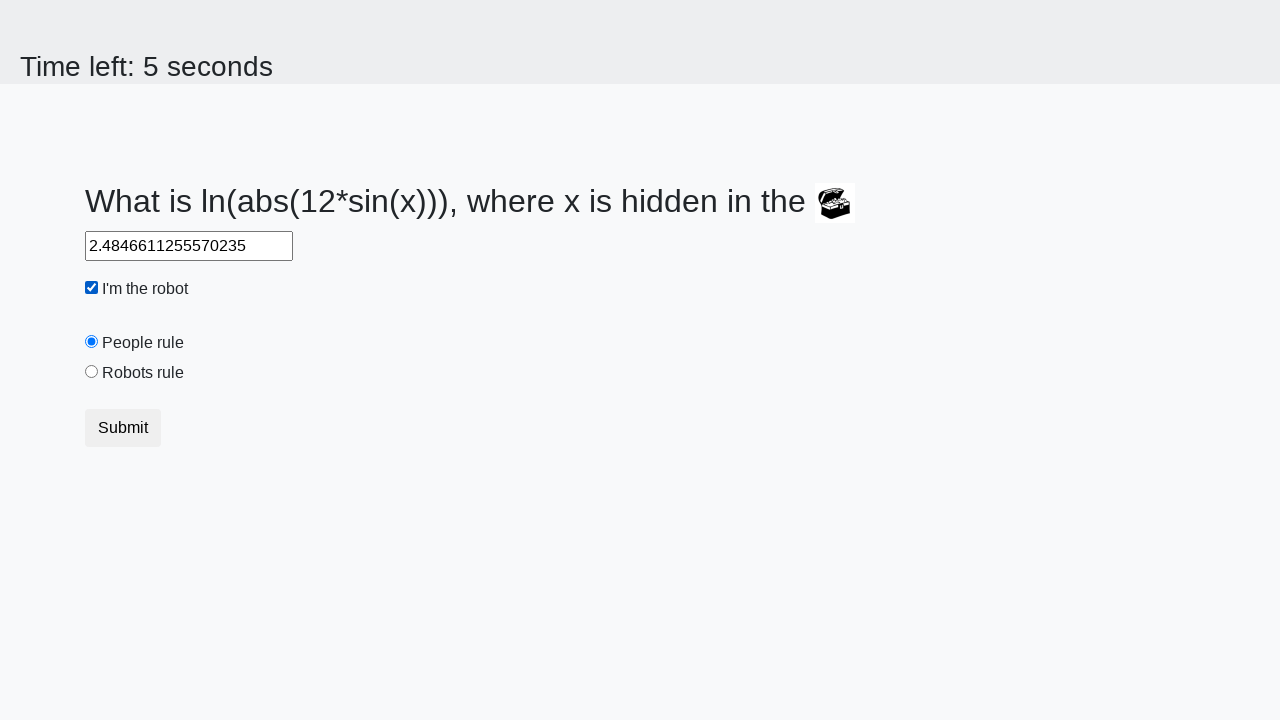

Clicked robots radio button at (92, 372) on #robotsRule
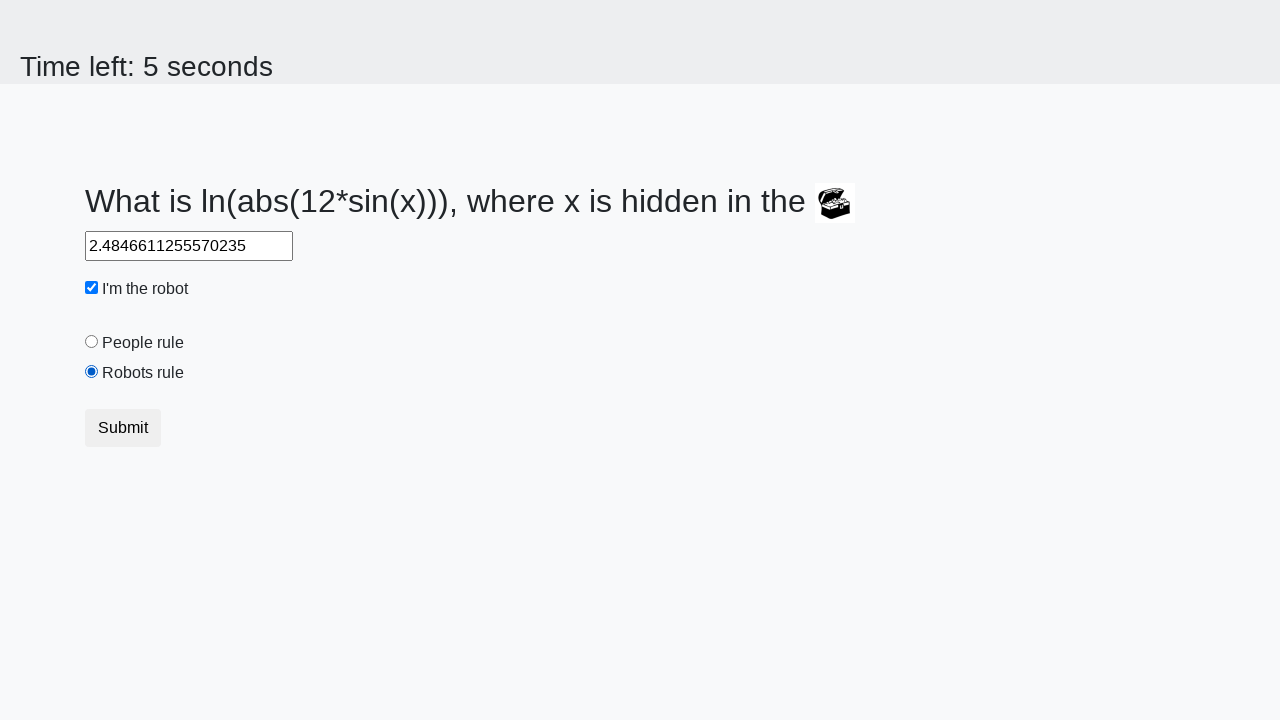

Clicked submit button to submit form at (123, 428) on .btn.btn-default
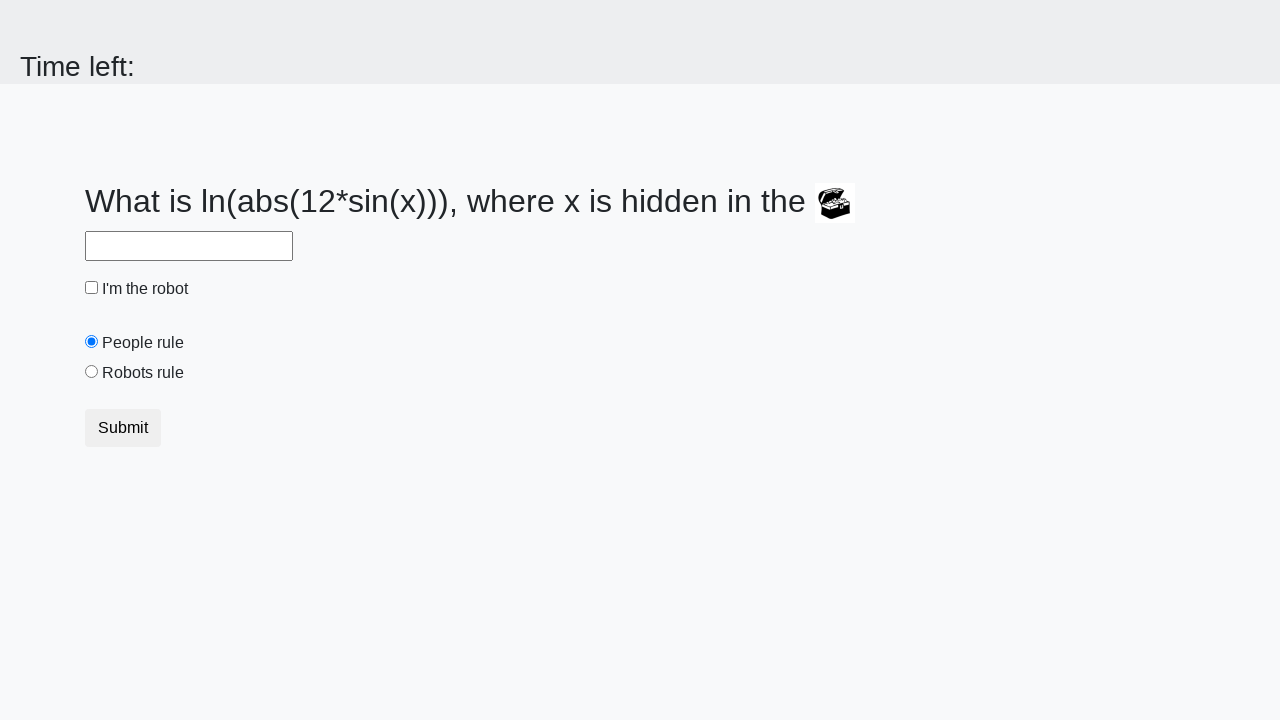

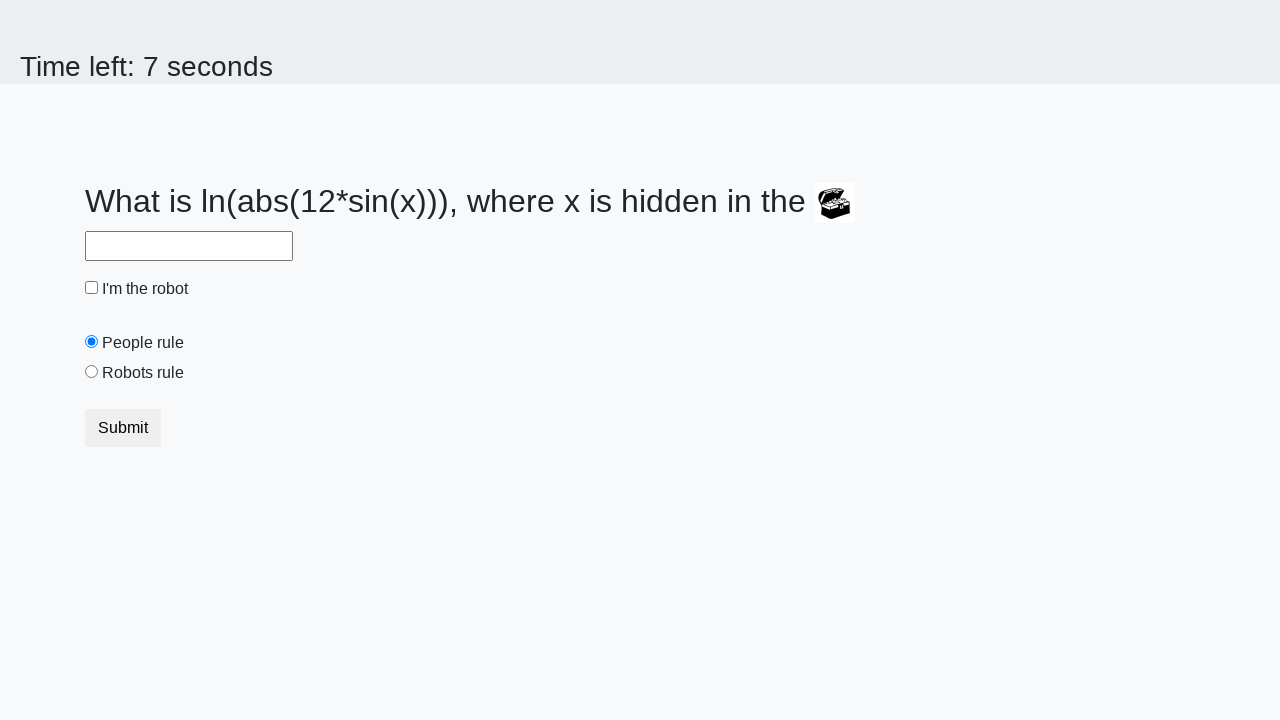